Tests dropdown selection by index, selecting Option 1

Starting URL: https://the-internet.herokuapp.com/dropdown

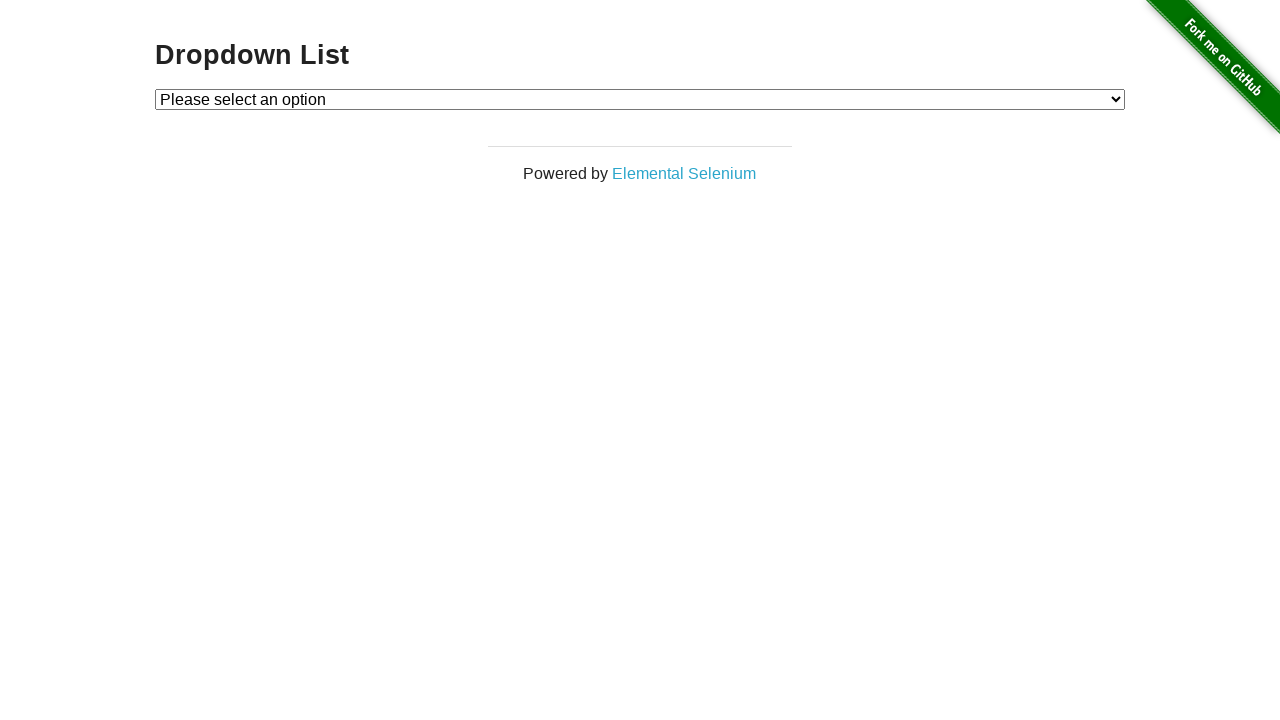

Navigated to dropdown page
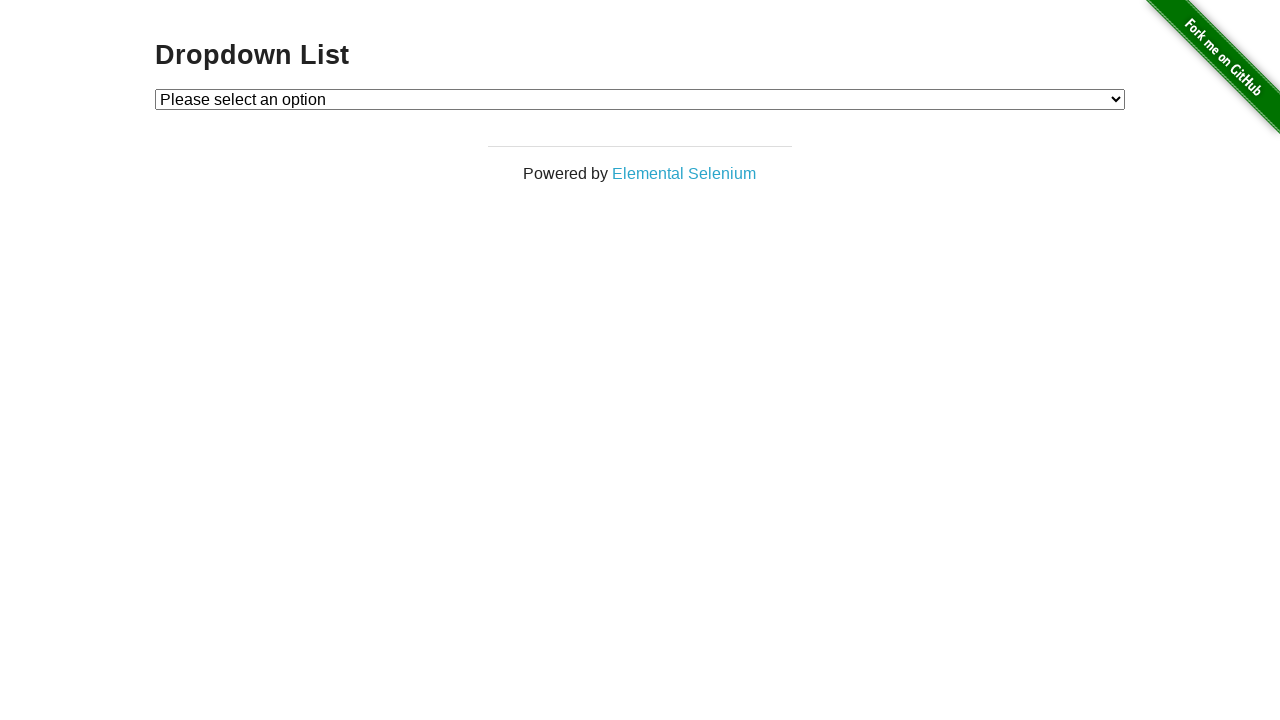

Located dropdown element
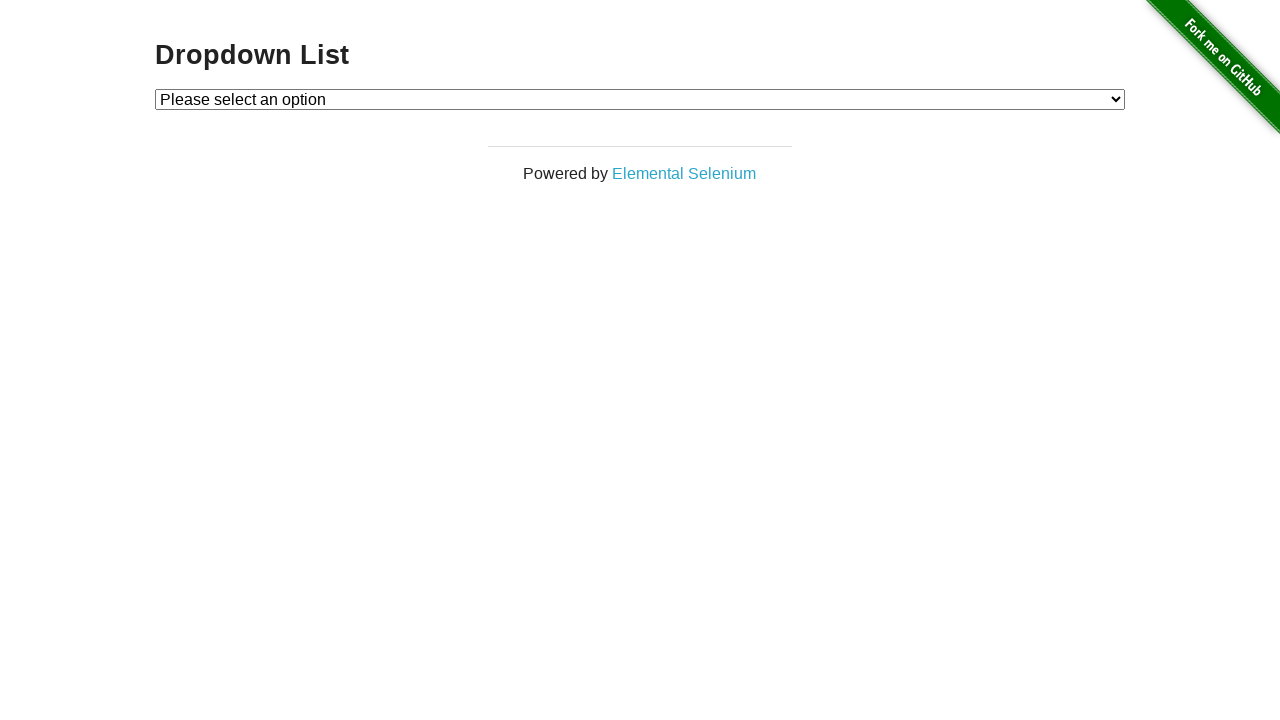

Selected Option 1 by index in dropdown on #dropdown
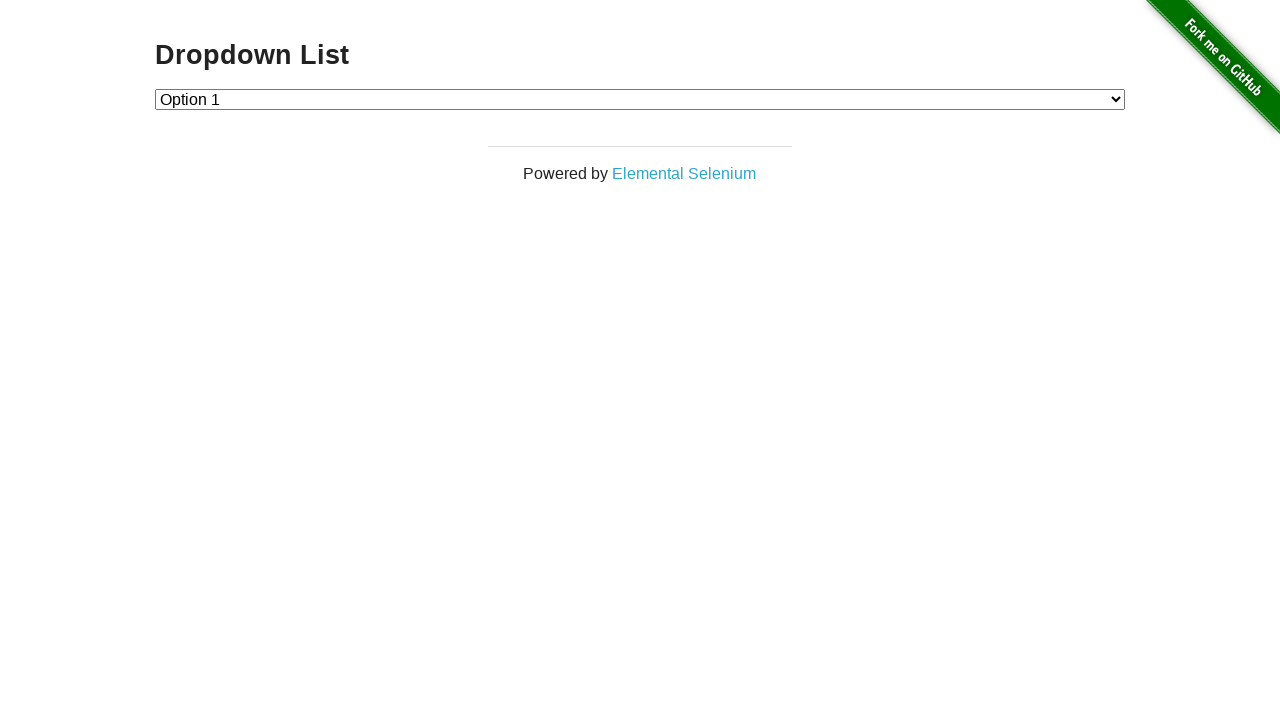

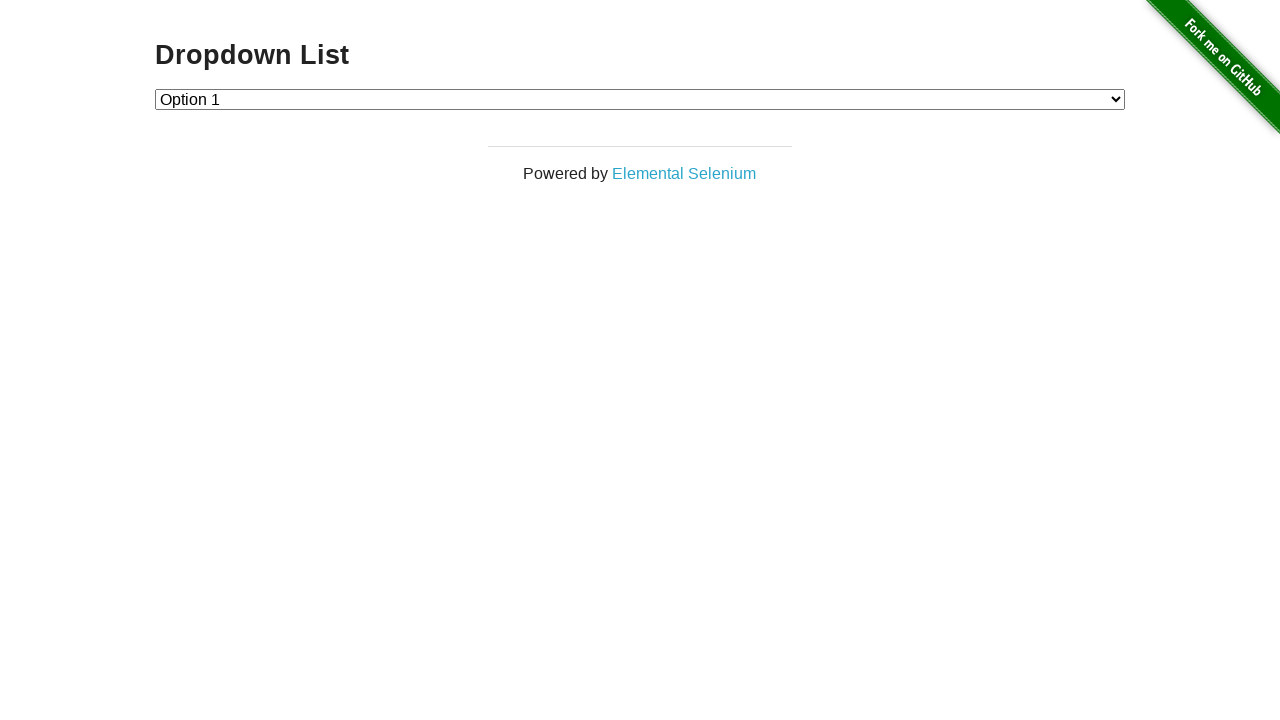